Tests checkbox functionality by checking the initial state of checkboxes and then toggling each checkbox to verify they can be clicked and their state changes

Starting URL: https://the-internet.herokuapp.com/checkboxes

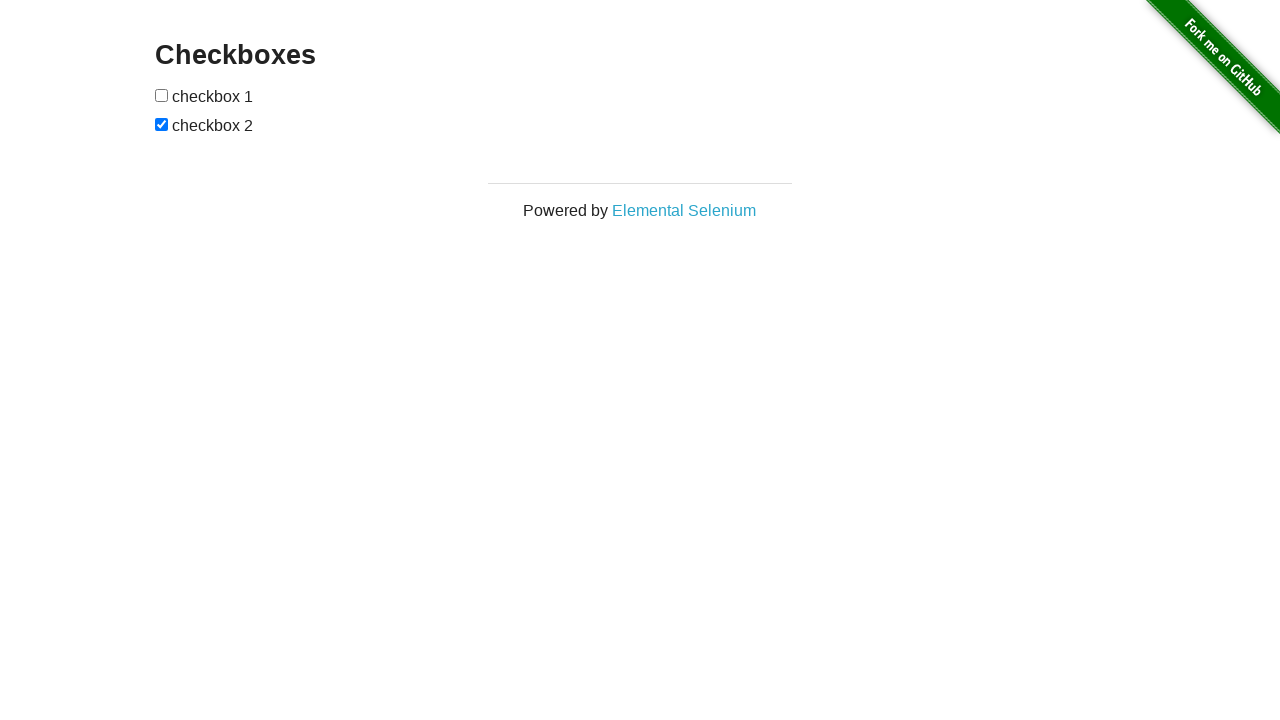

Navigated to checkboxes test page
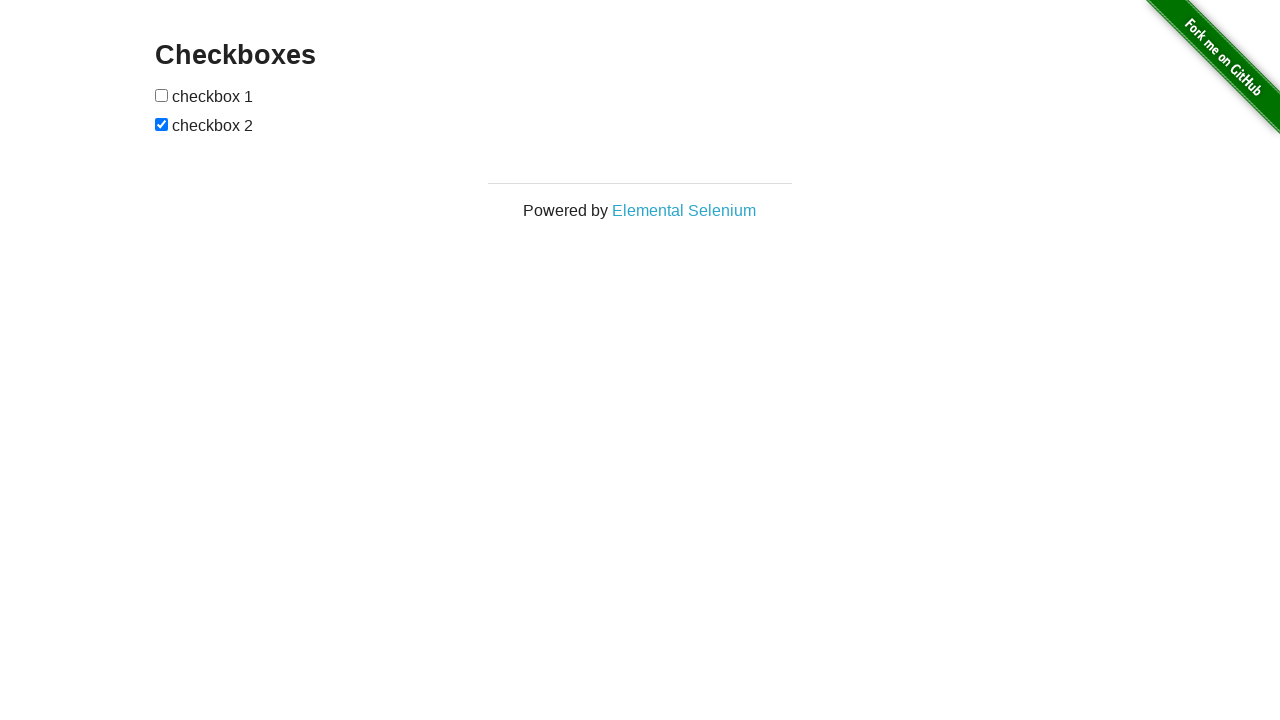

Located all checkboxes on the page
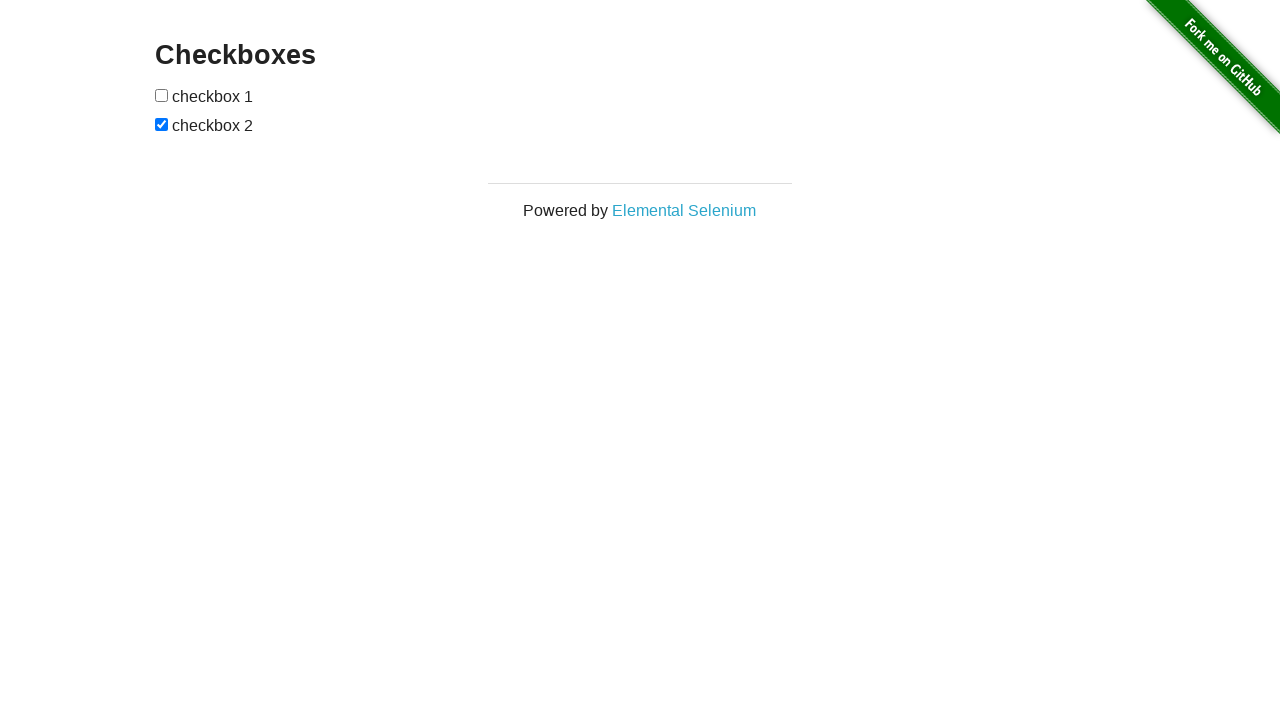

Checkbox 1 initial state - checked: False
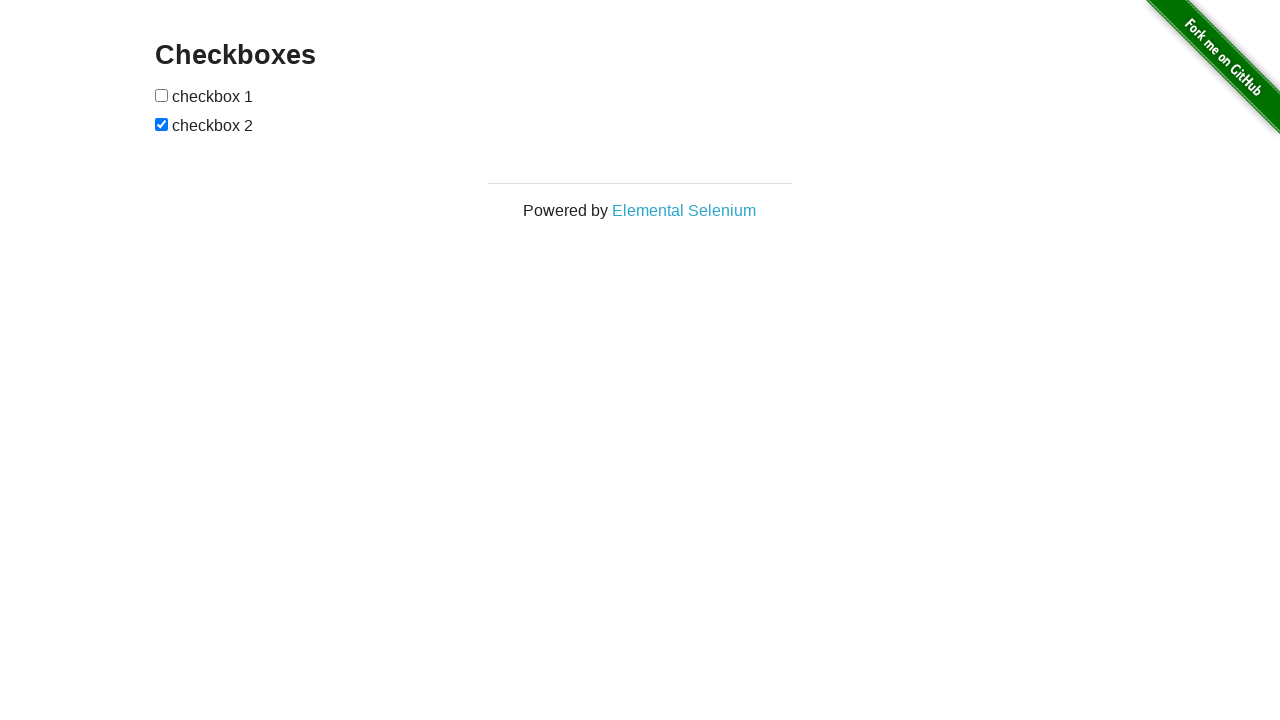

Checkbox 2 initial state - checked: True
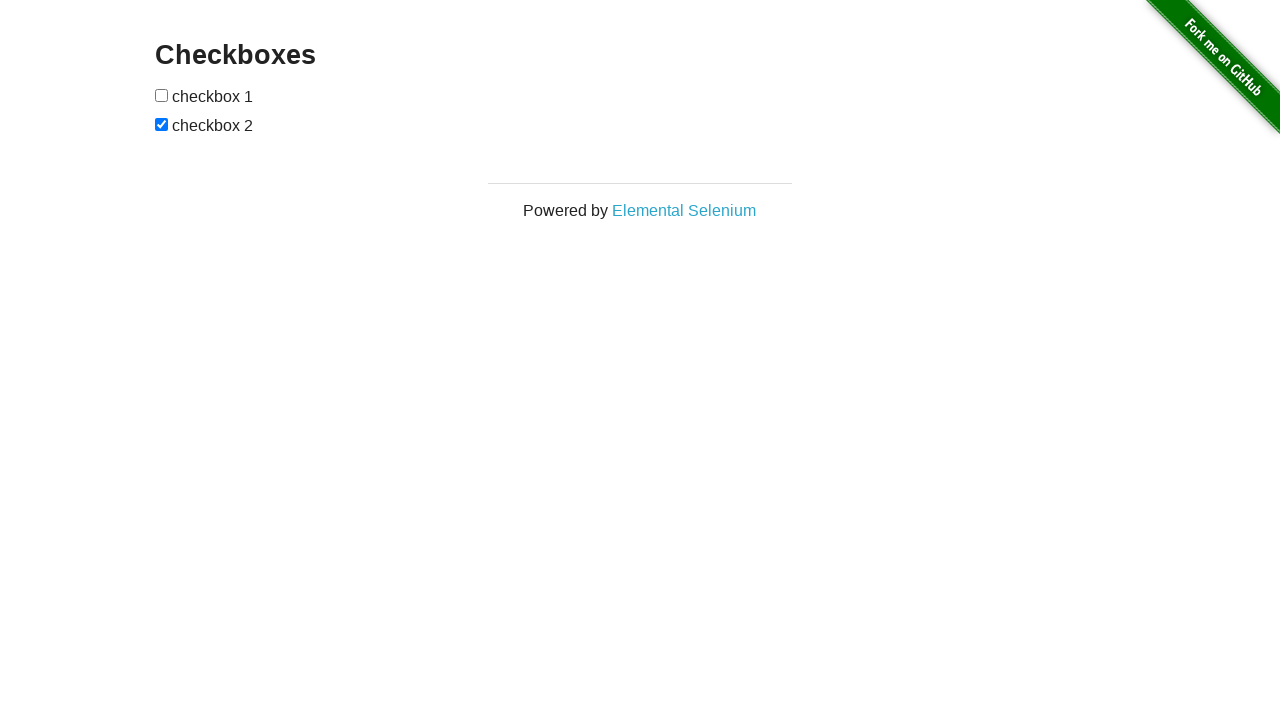

Clicked checkbox 1 to toggle state at (162, 95) on input[type="checkbox"] >> nth=0
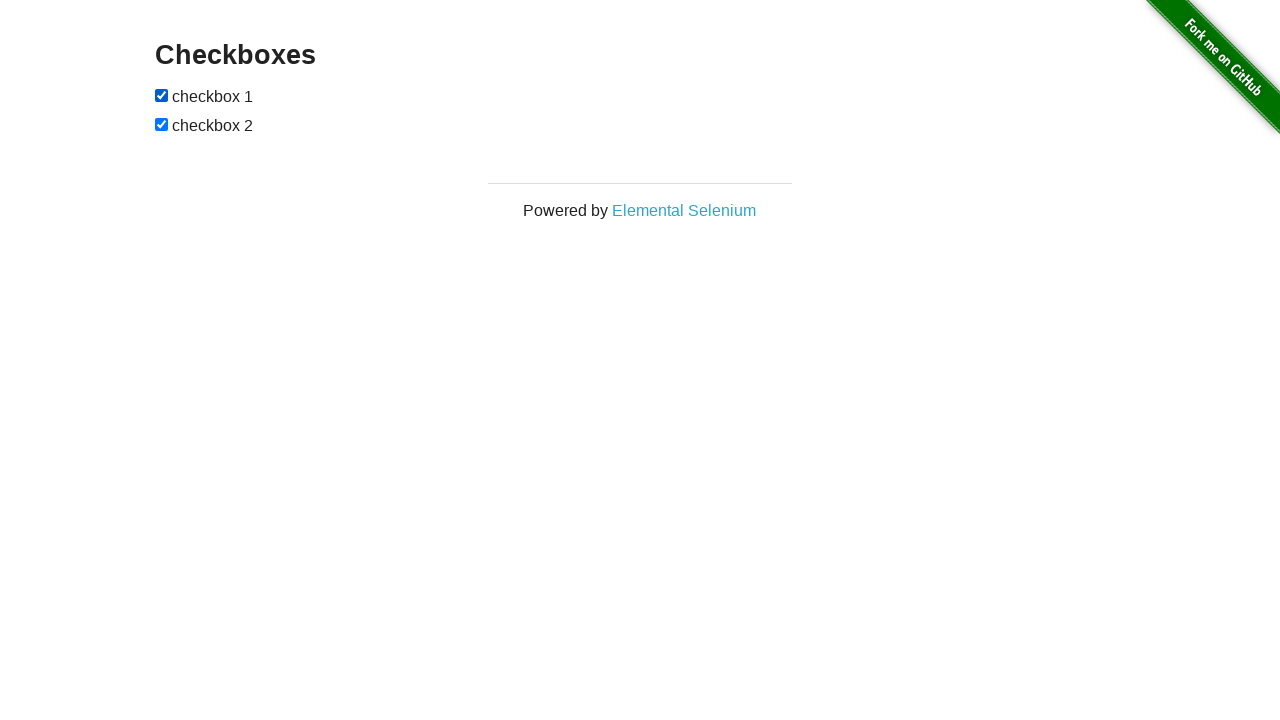

Checkbox 1 toggled: False -> True
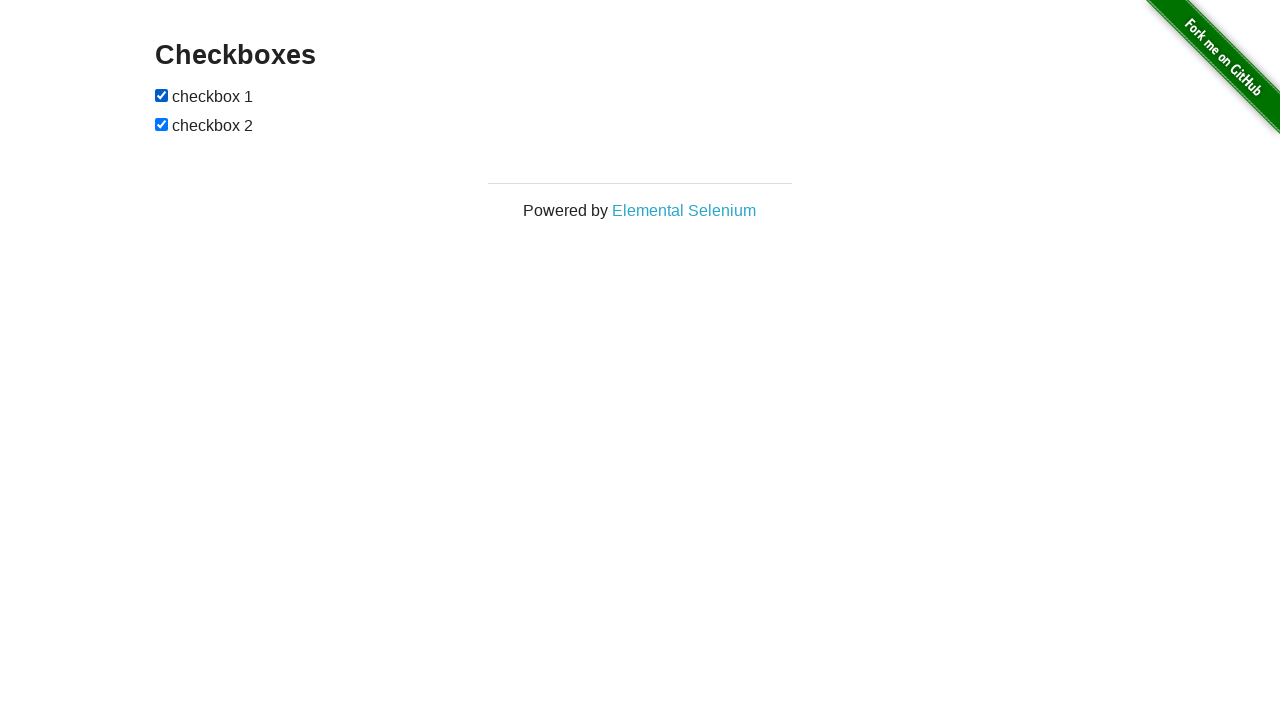

Clicked checkbox 2 to toggle state at (162, 124) on input[type="checkbox"] >> nth=1
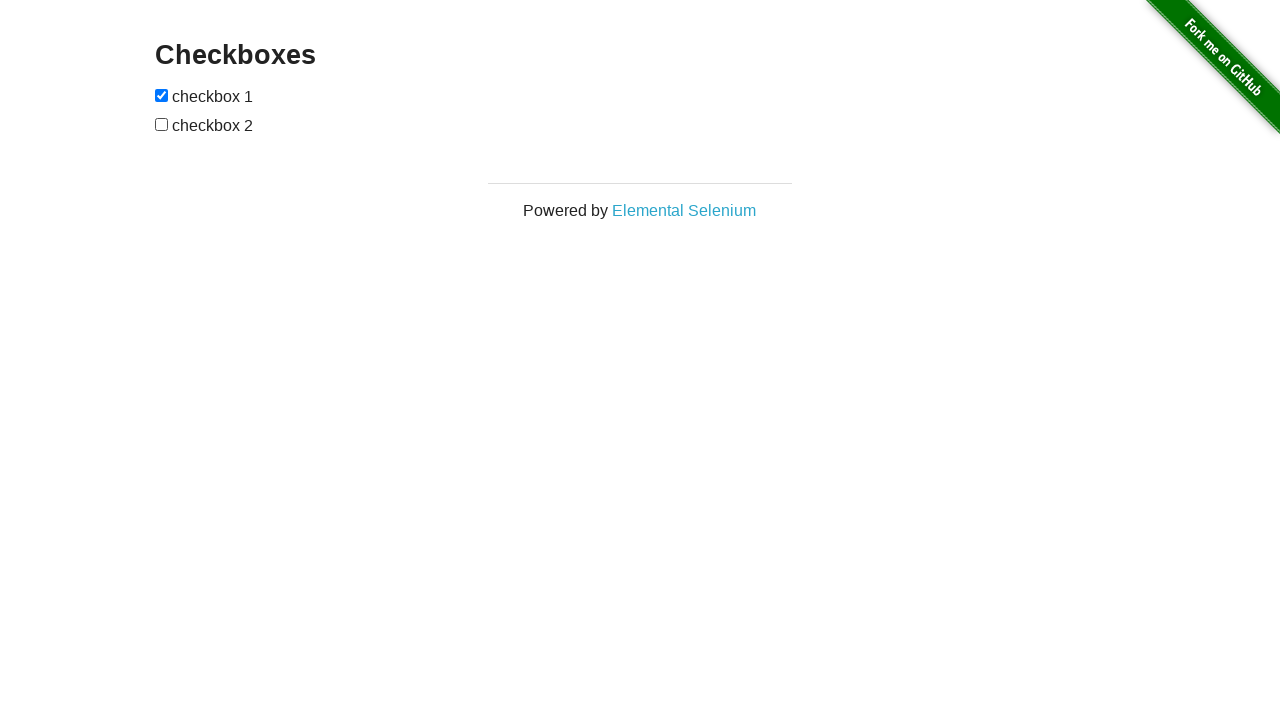

Checkbox 2 toggled: True -> False
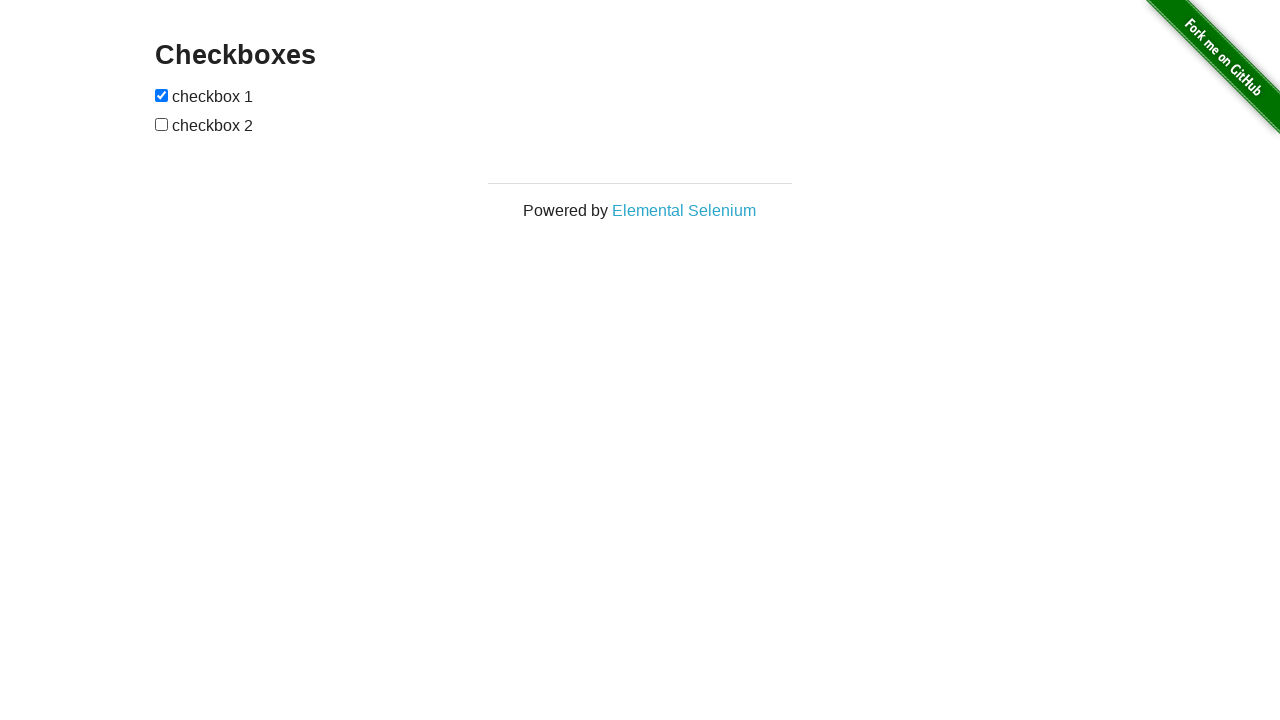

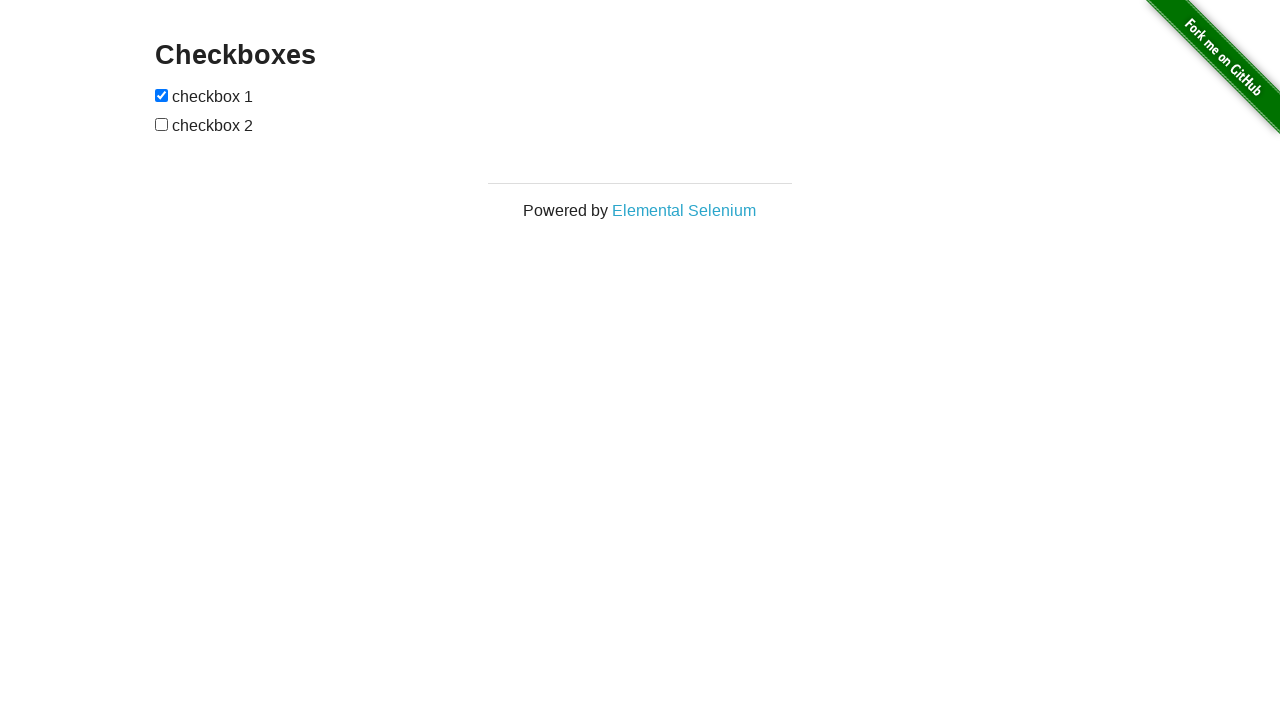